Tests clicking a sequence of dynamically appearing buttons in order

Starting URL: https://testpages.eviltester.com/styled/dynamic-buttons-simple.html

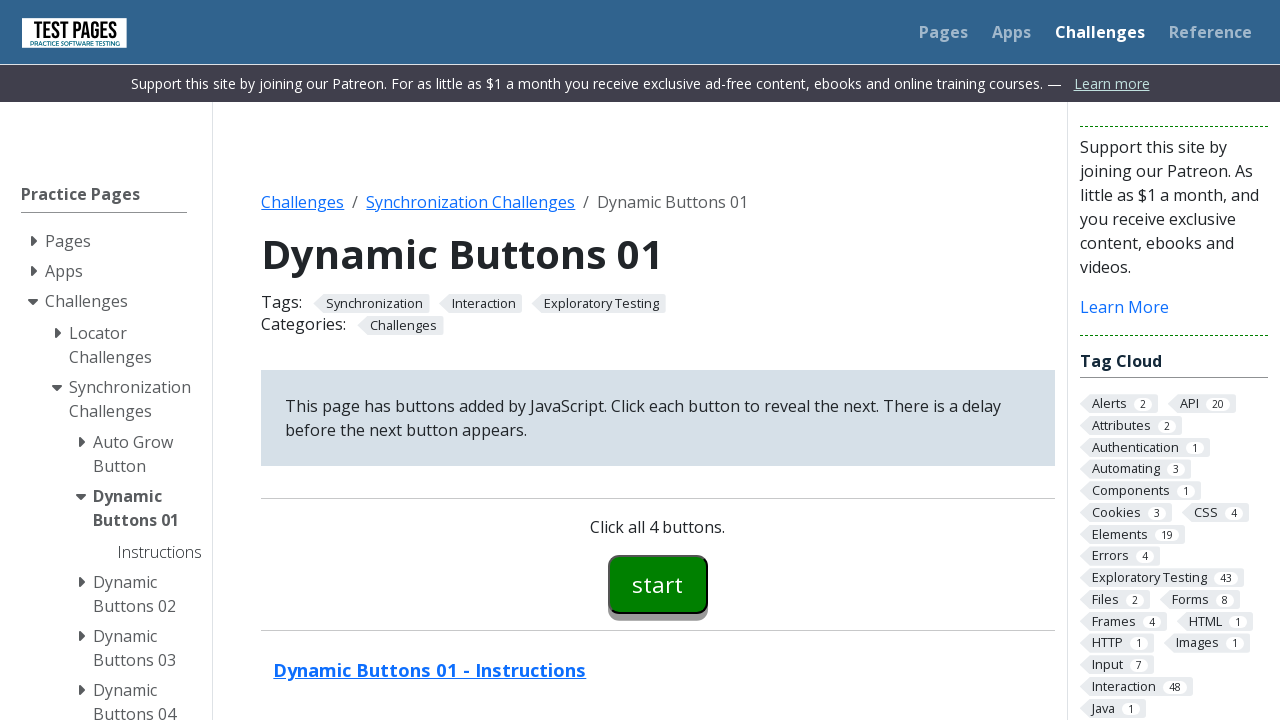

Clicked first dynamic button (#button00) at (658, 584) on #button00
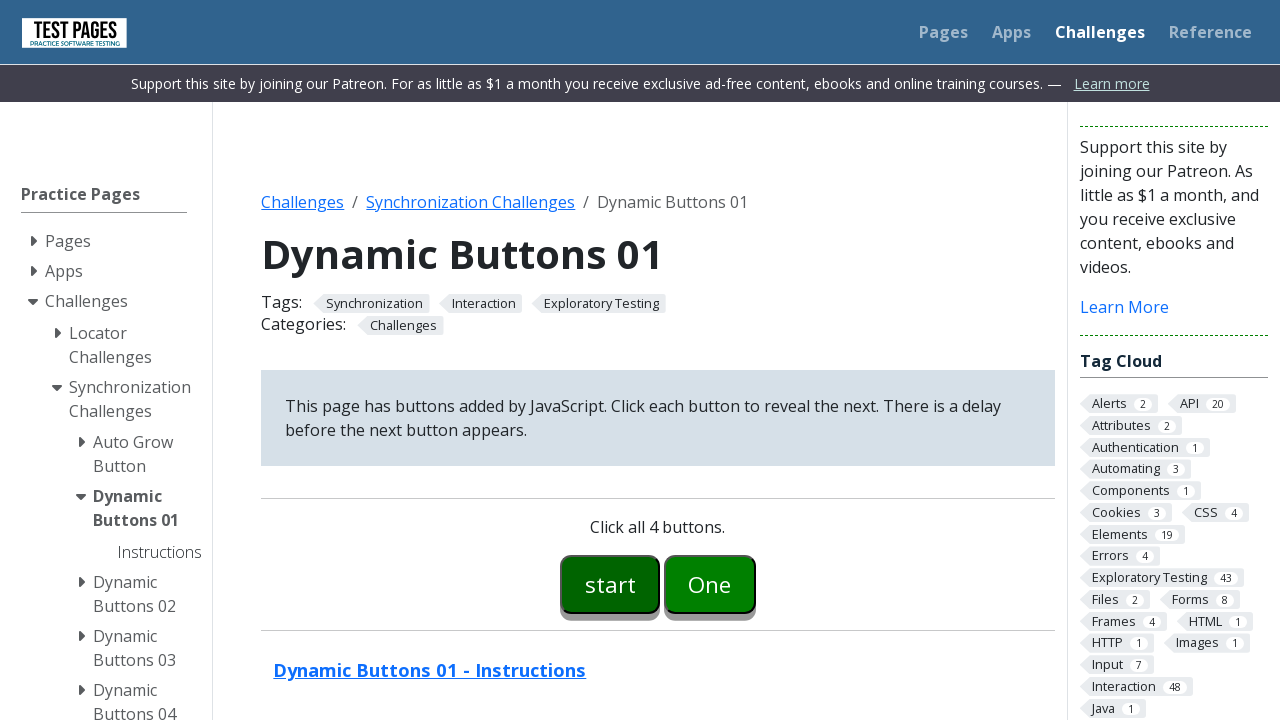

Clicked second dynamic button (#button01) at (710, 584) on #button01
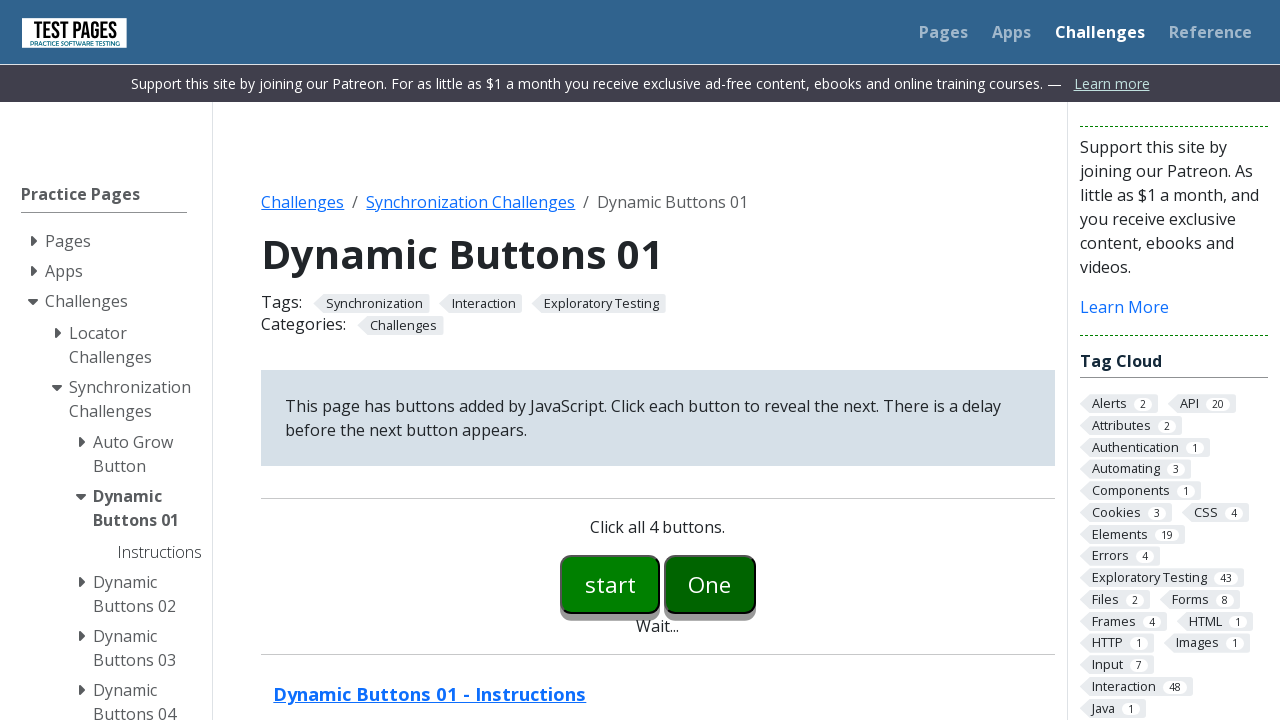

Third dynamic button (#button02) appeared
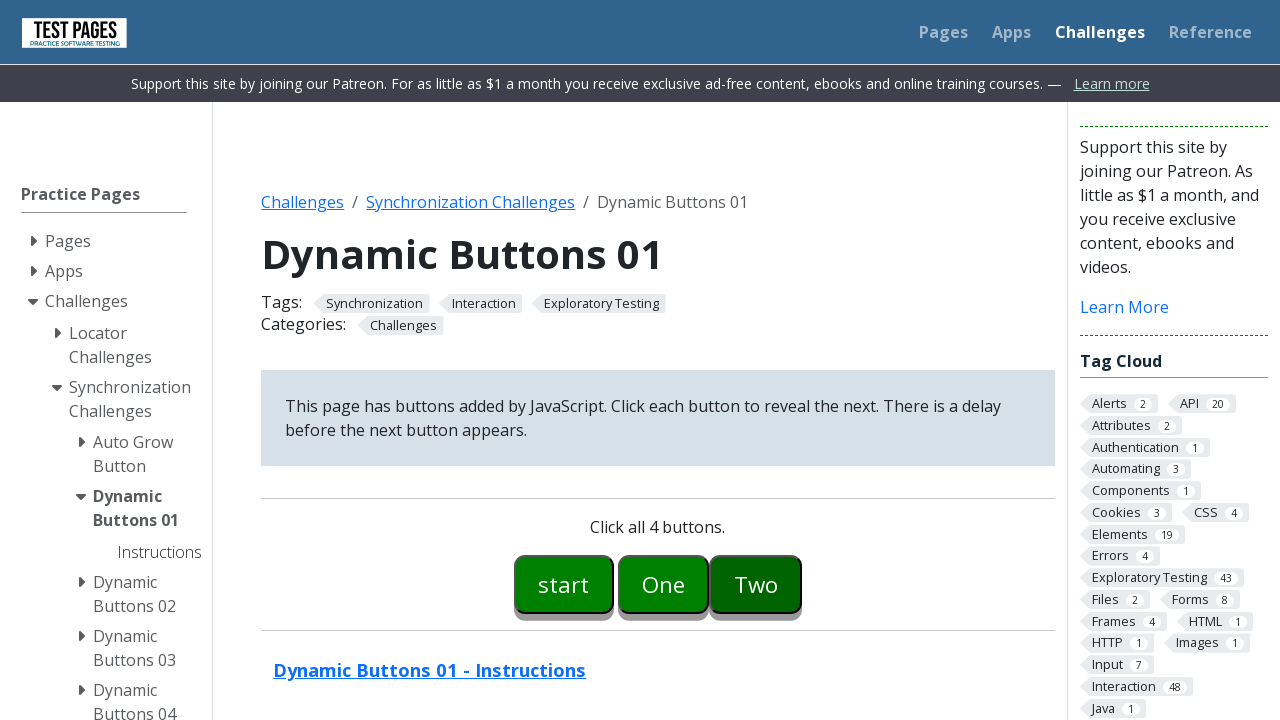

Clicked third dynamic button (#button02) at (756, 584) on #button02
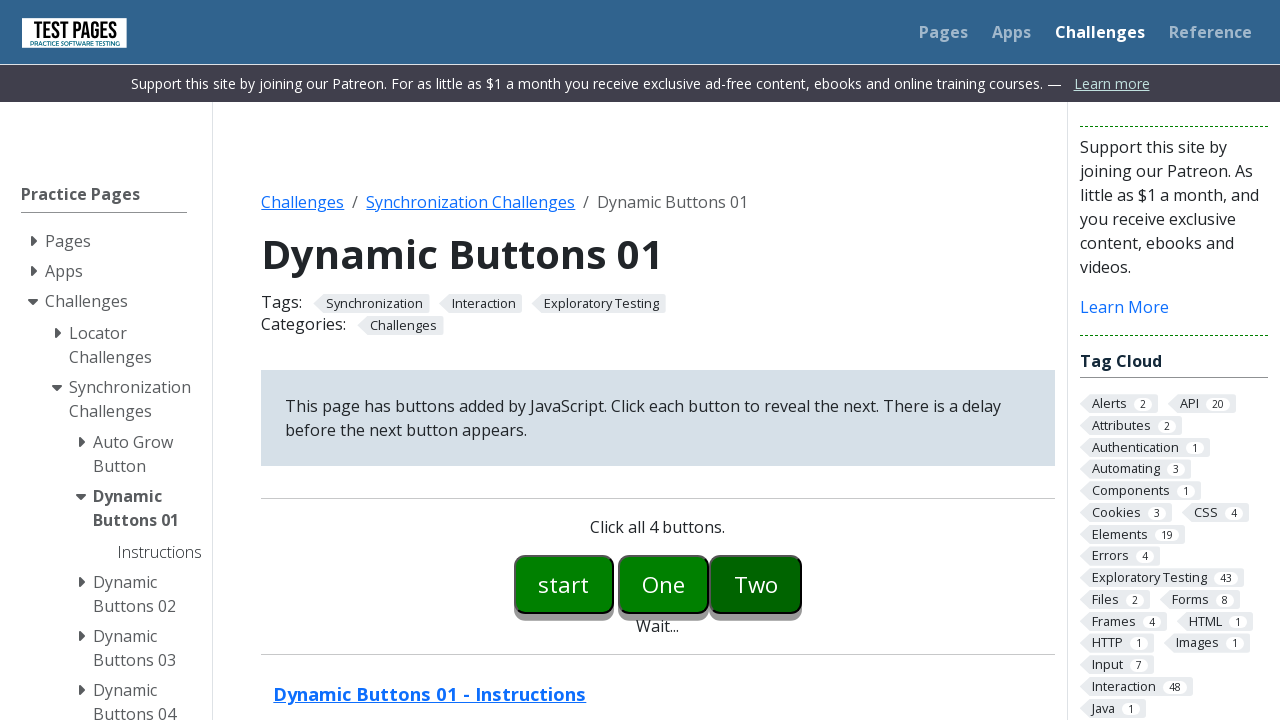

Fourth dynamic button (#button03) appeared
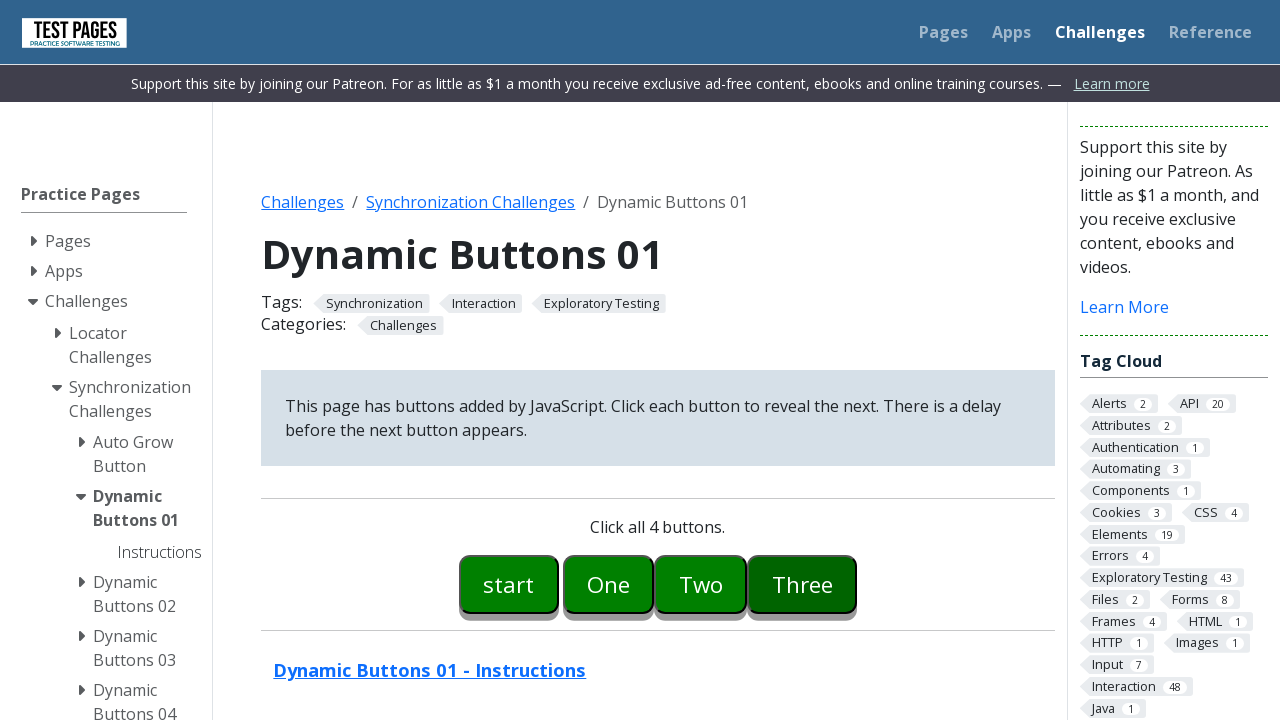

Clicked fourth dynamic button (#button03) at (802, 584) on #button03
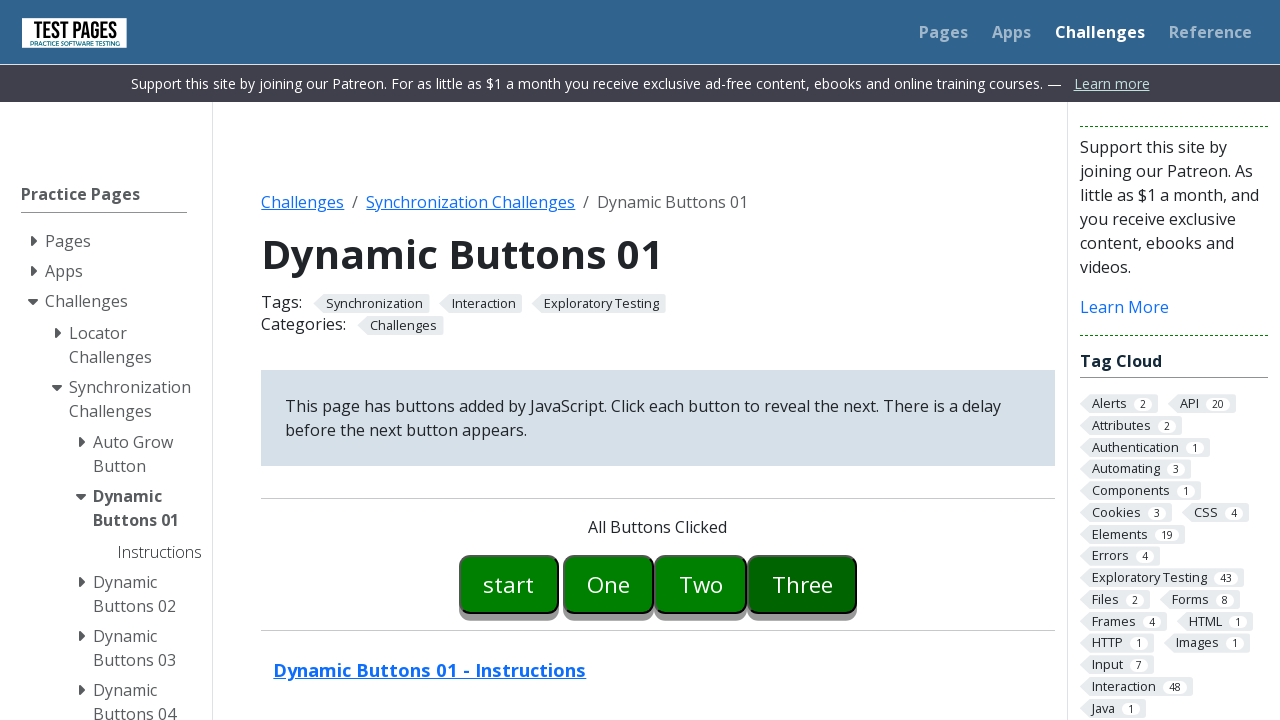

All buttons clicked message appeared
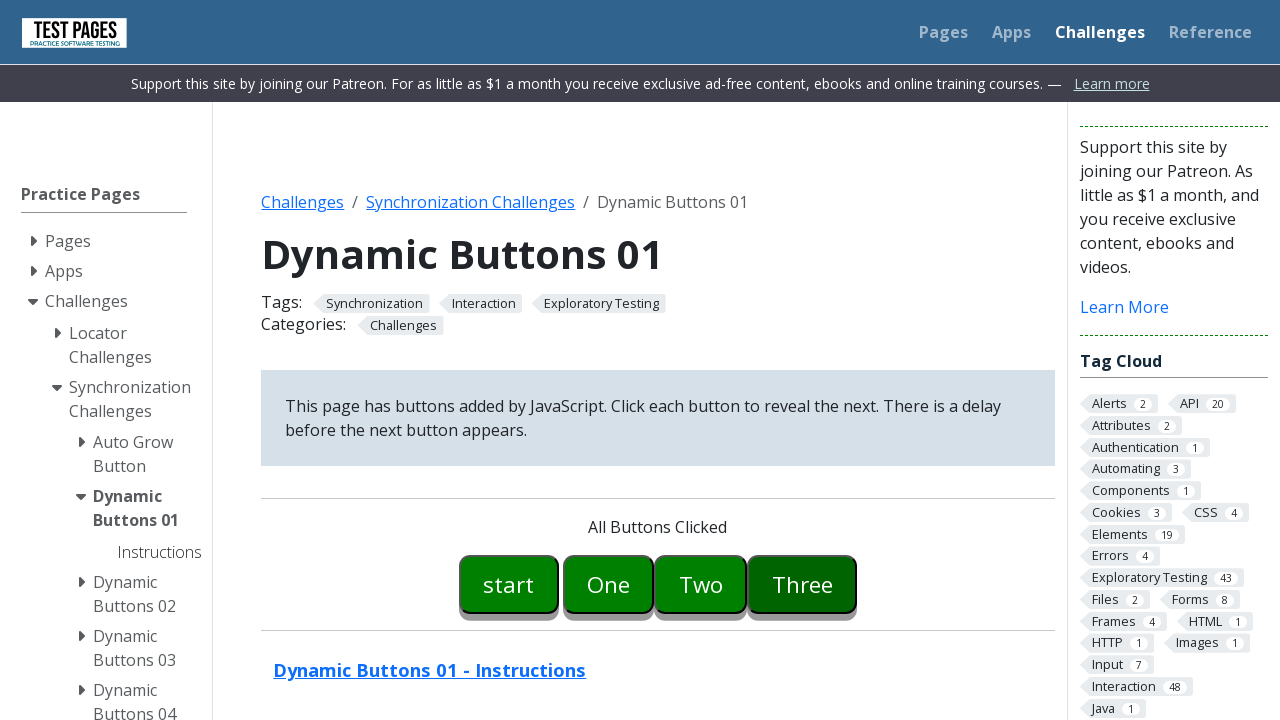

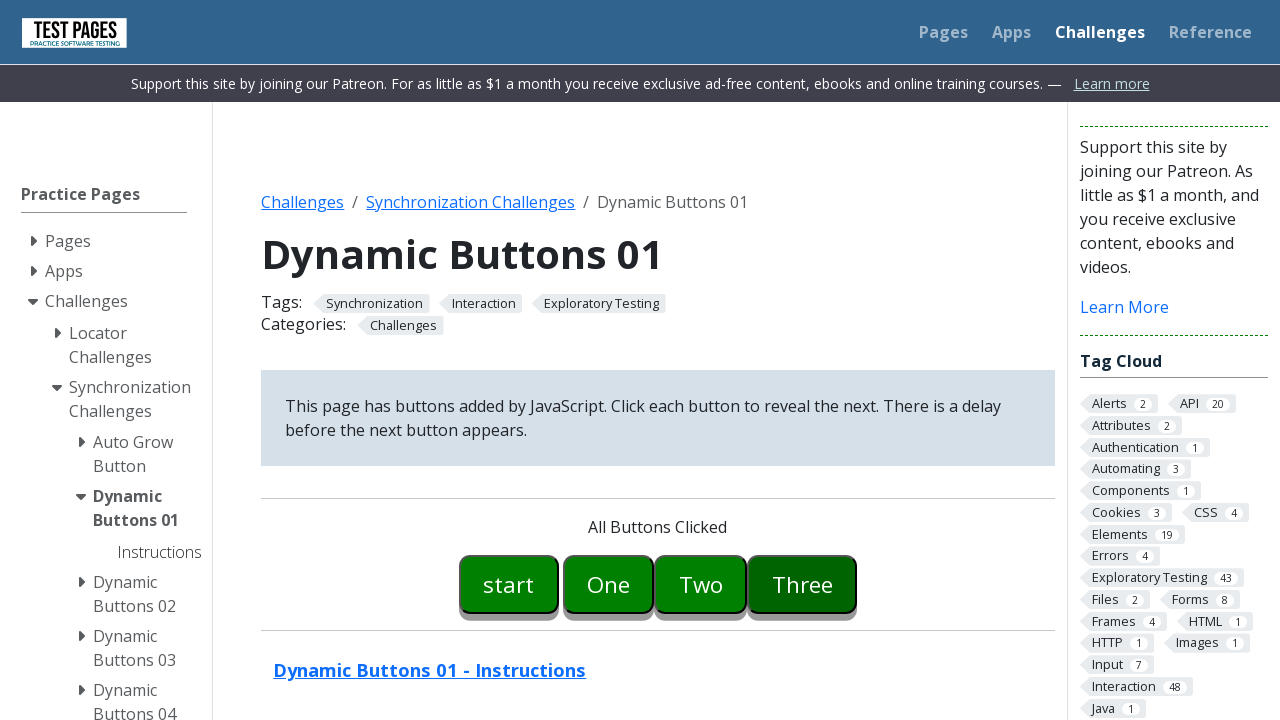